Searches for products containing "ca" and adds the third matching product to the cart using aliased selectors

Starting URL: https://rahulshettyacademy.com/seleniumPractise/#/

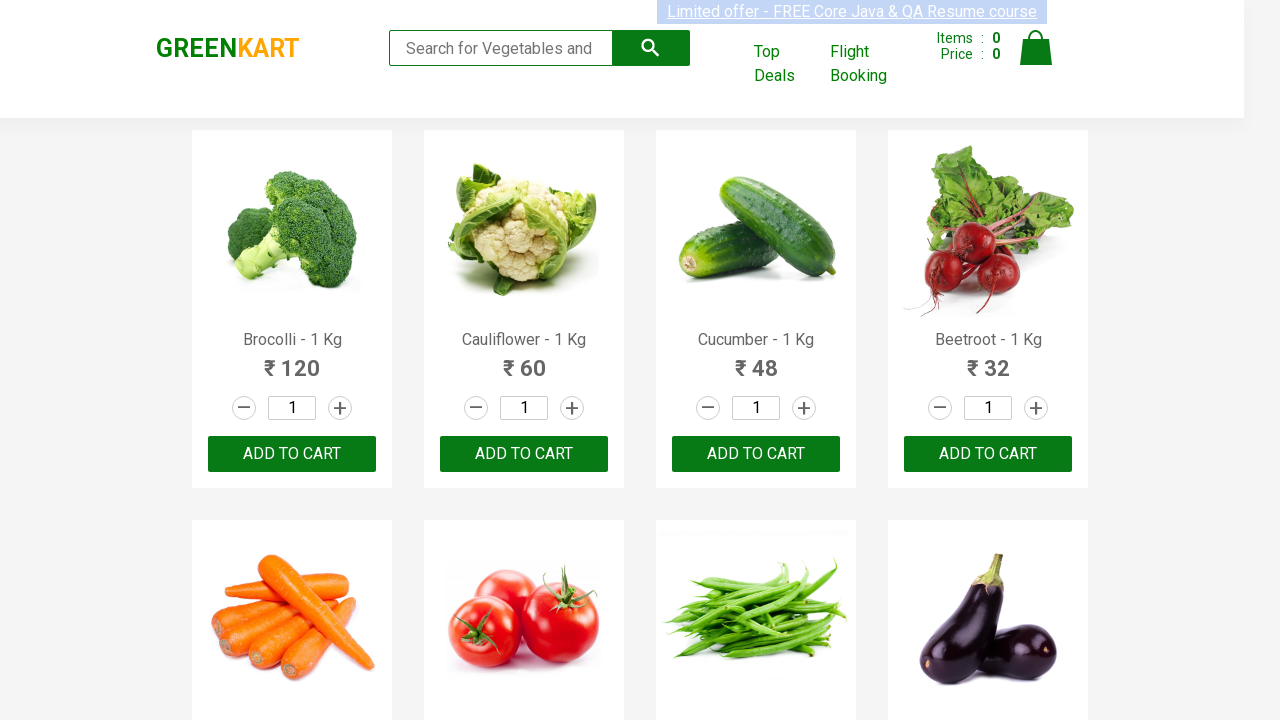

Filled search field with 'ca' on .search-keyword
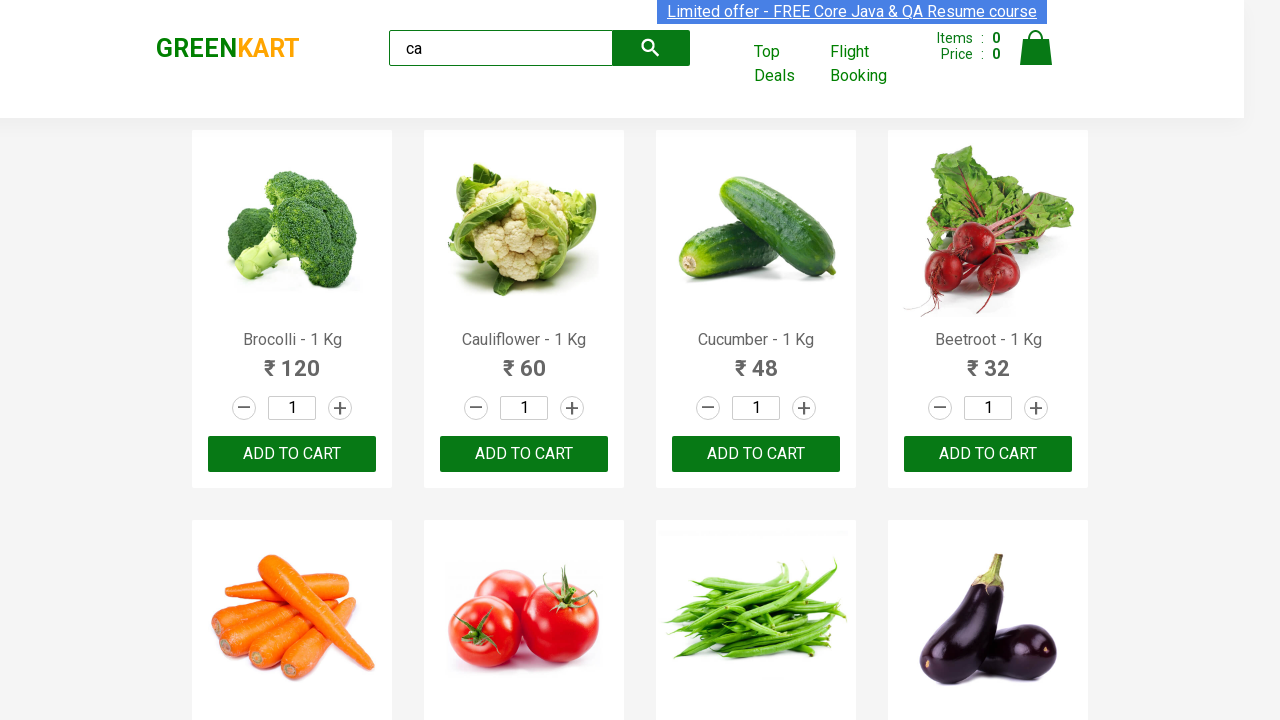

Waited for products to load
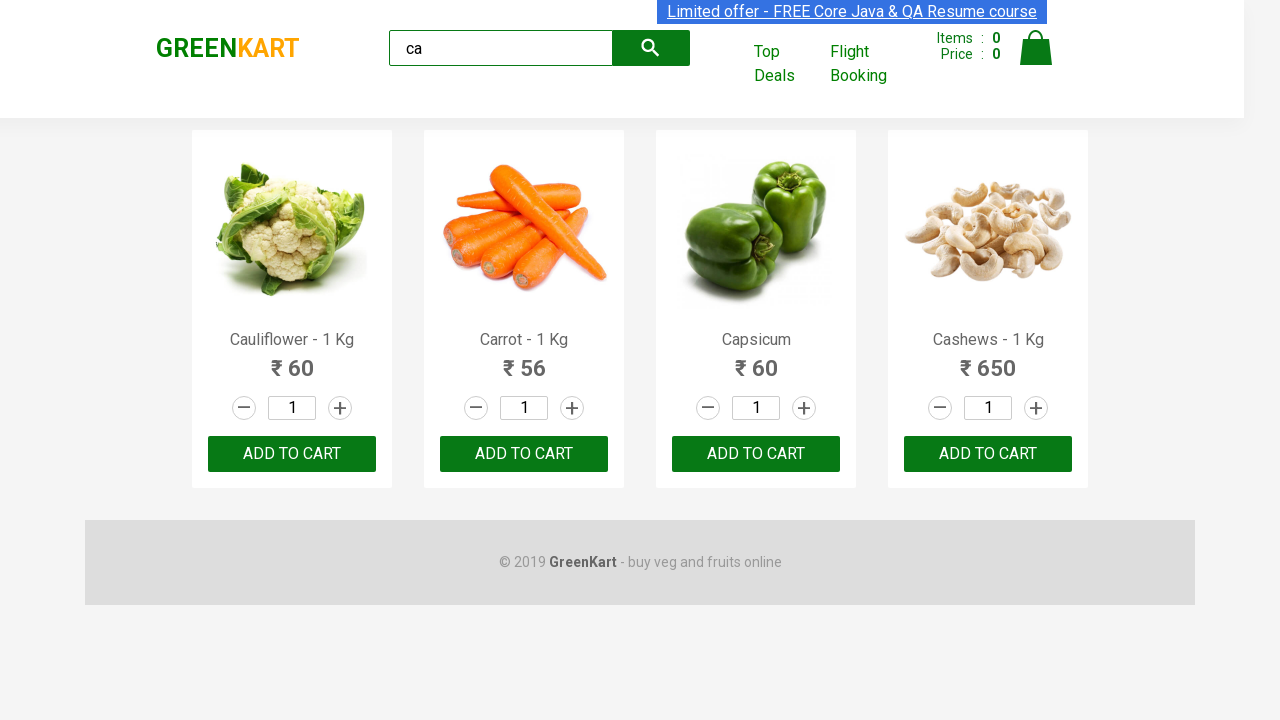

Clicked ADD TO CART button on the third product at (756, 454) on .products .product >> nth=2 >> internal:text="ADD TO CART"i
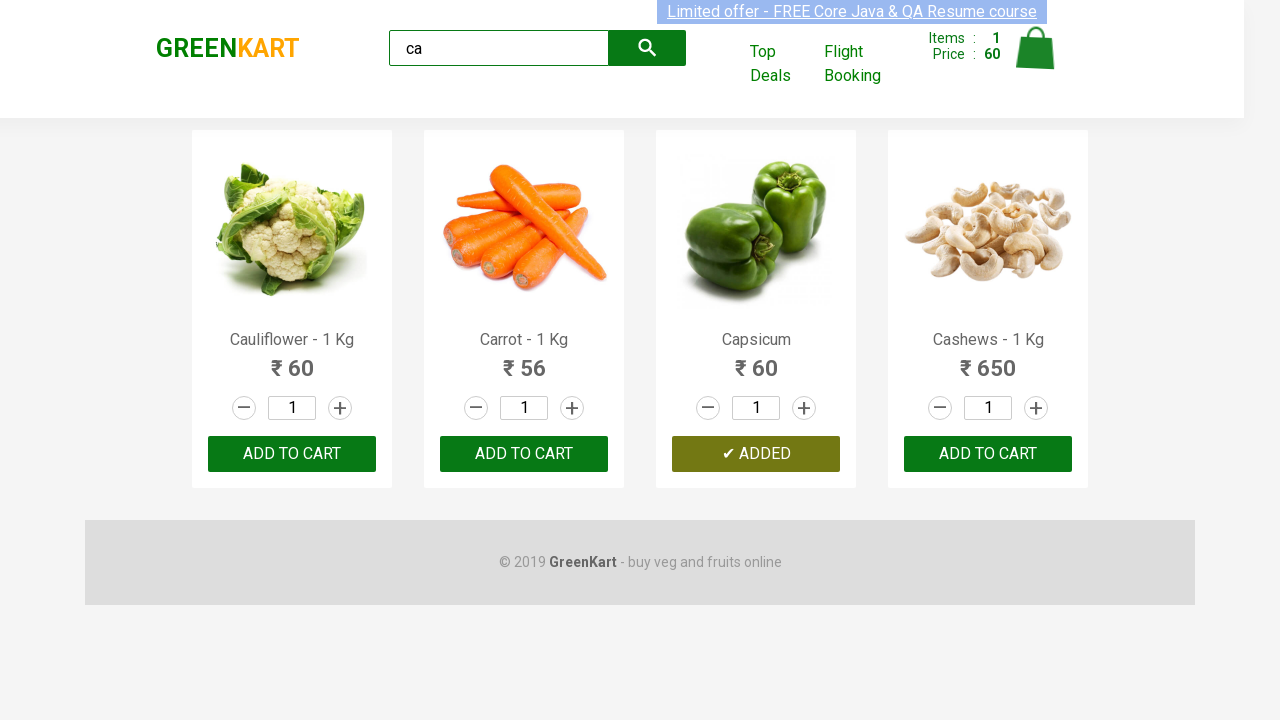

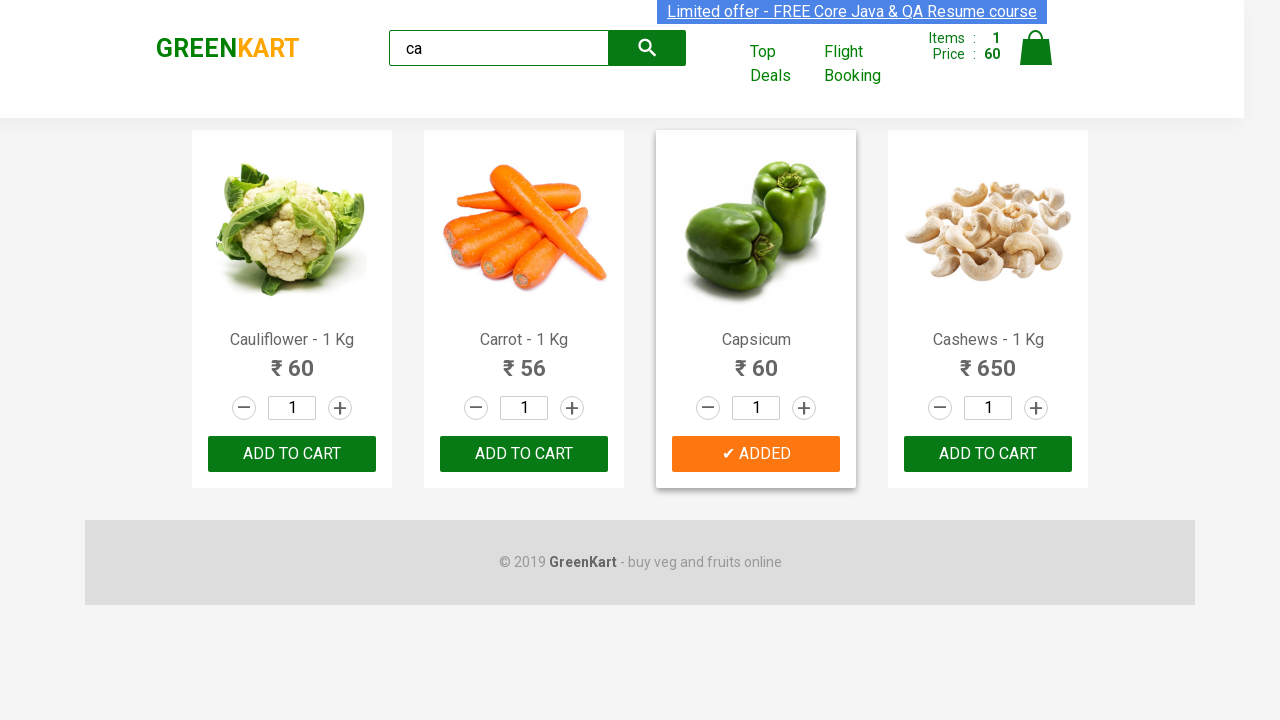